Tests the coupon functionality on an e-commerce site by adding multiple products to cart, applying a coupon code "COUPON2020", and verifying the discounted price is 80% of the original.

Starting URL: https://danube-web.shop/

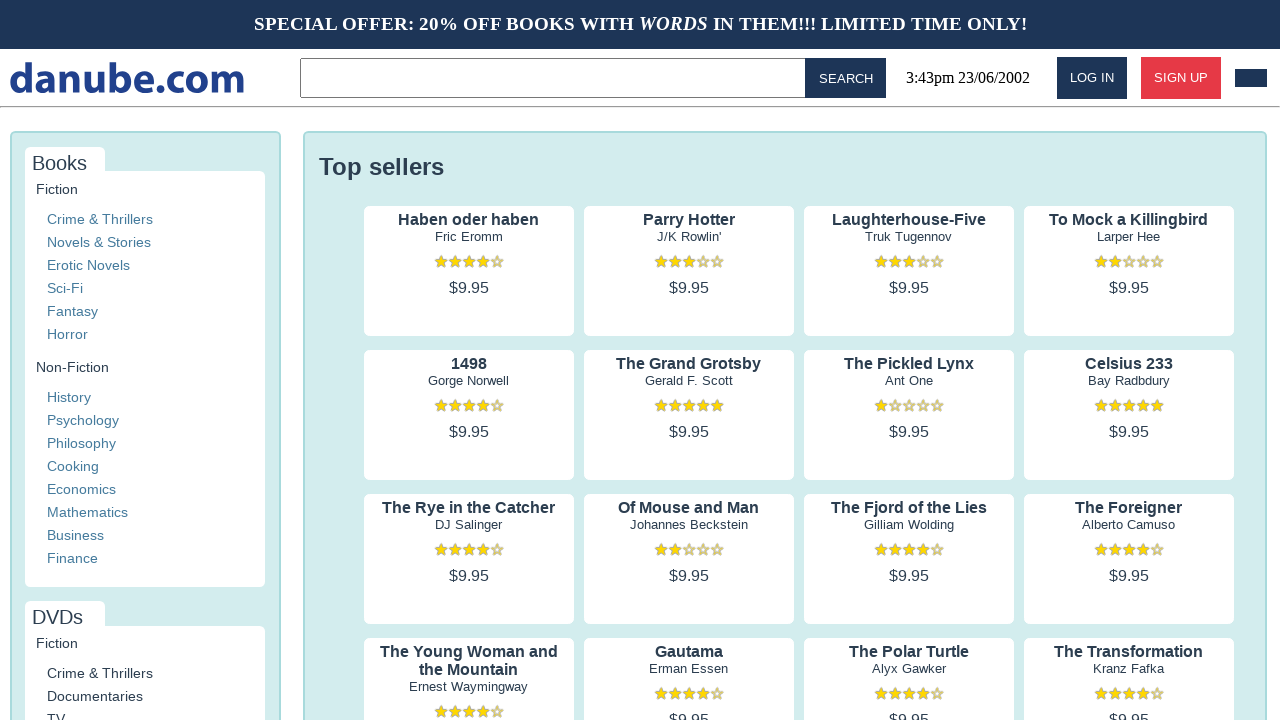

Clicked on product 1 preview to view details at (469, 237) on .preview:nth-child(1) > .preview-author
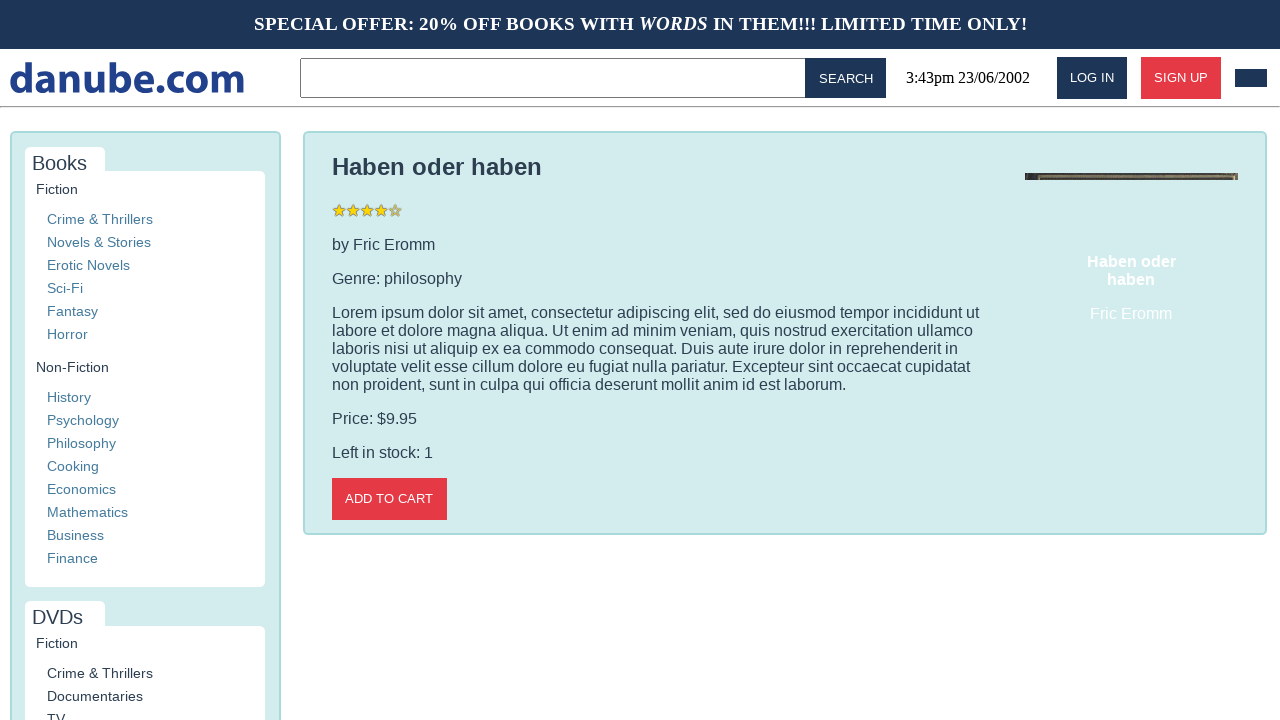

Added product 1 to cart at (389, 499) on .detail-wrapper > .call-to-action
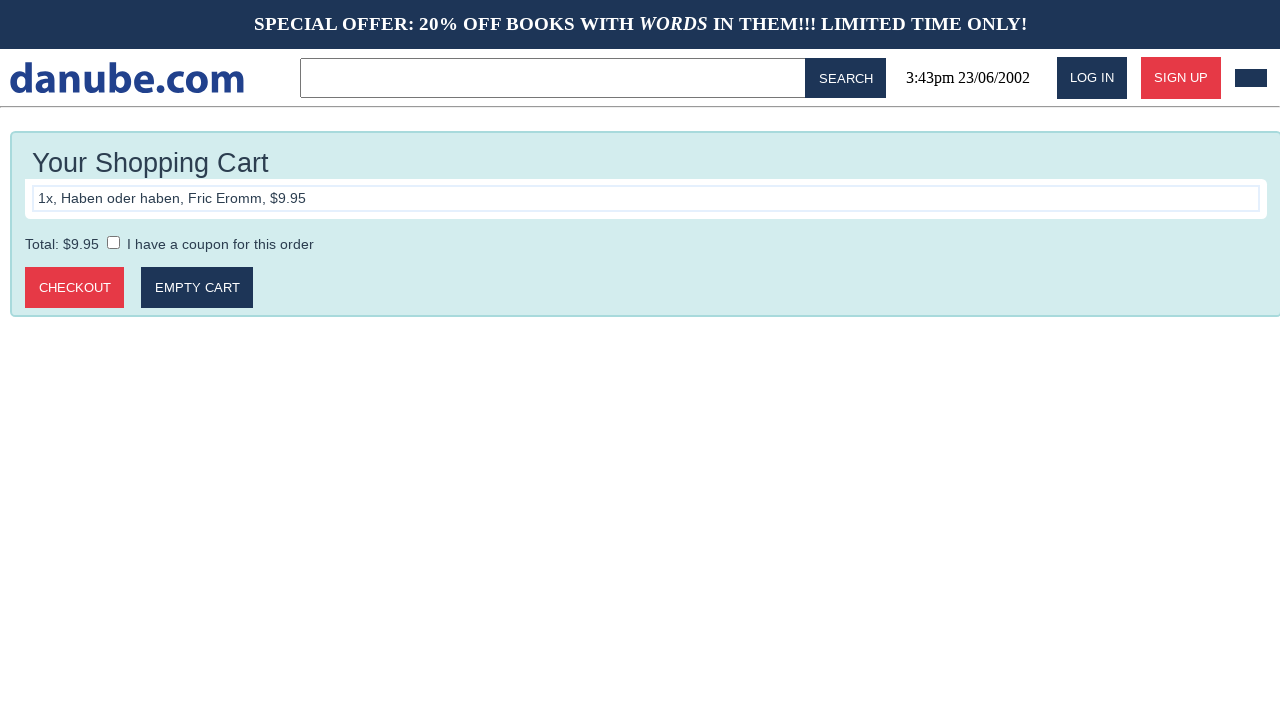

Returned to home page after adding product 1 at (127, 78) on #logo
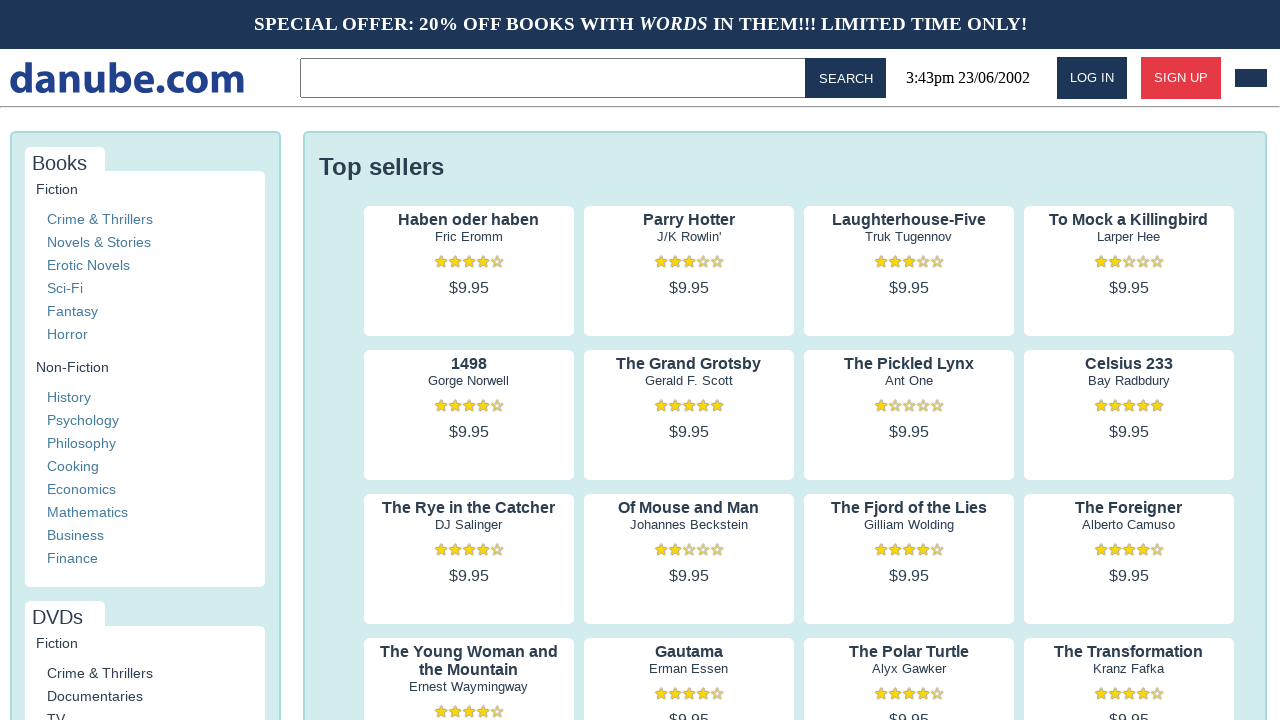

Clicked on product 2 preview to view details at (689, 237) on .preview:nth-child(2) > .preview-author
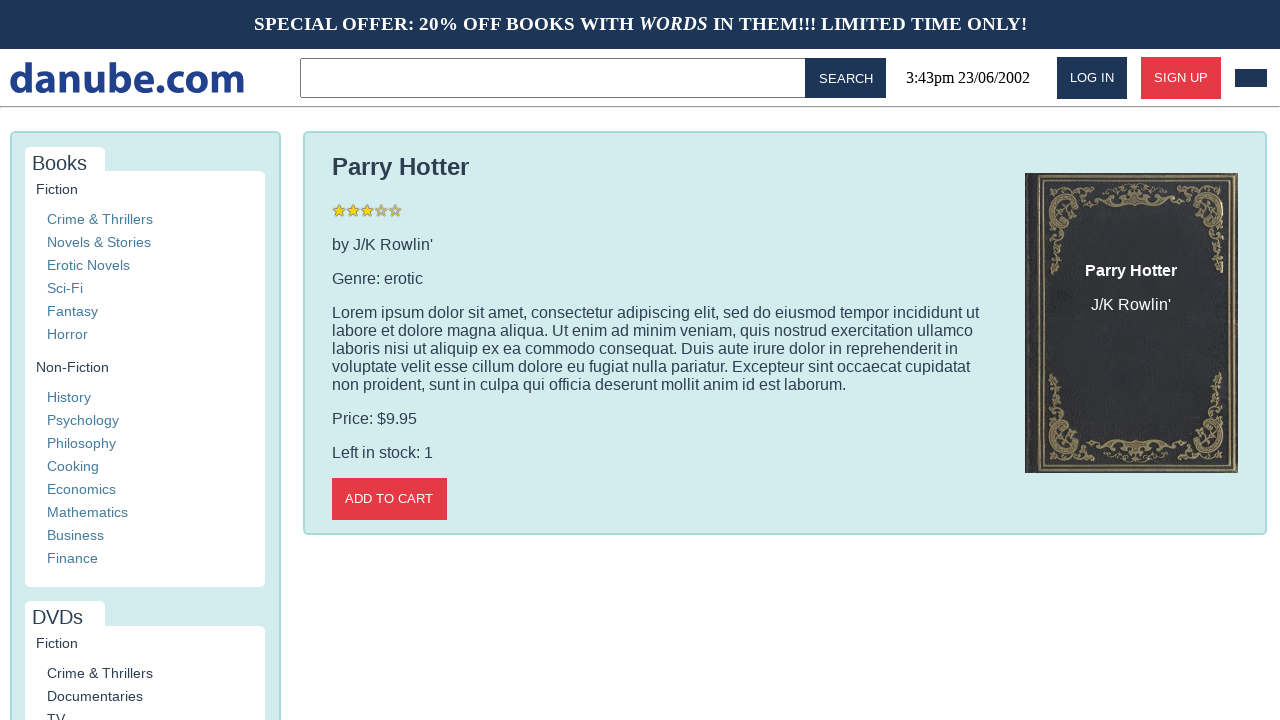

Added product 2 to cart at (389, 499) on .detail-wrapper > .call-to-action
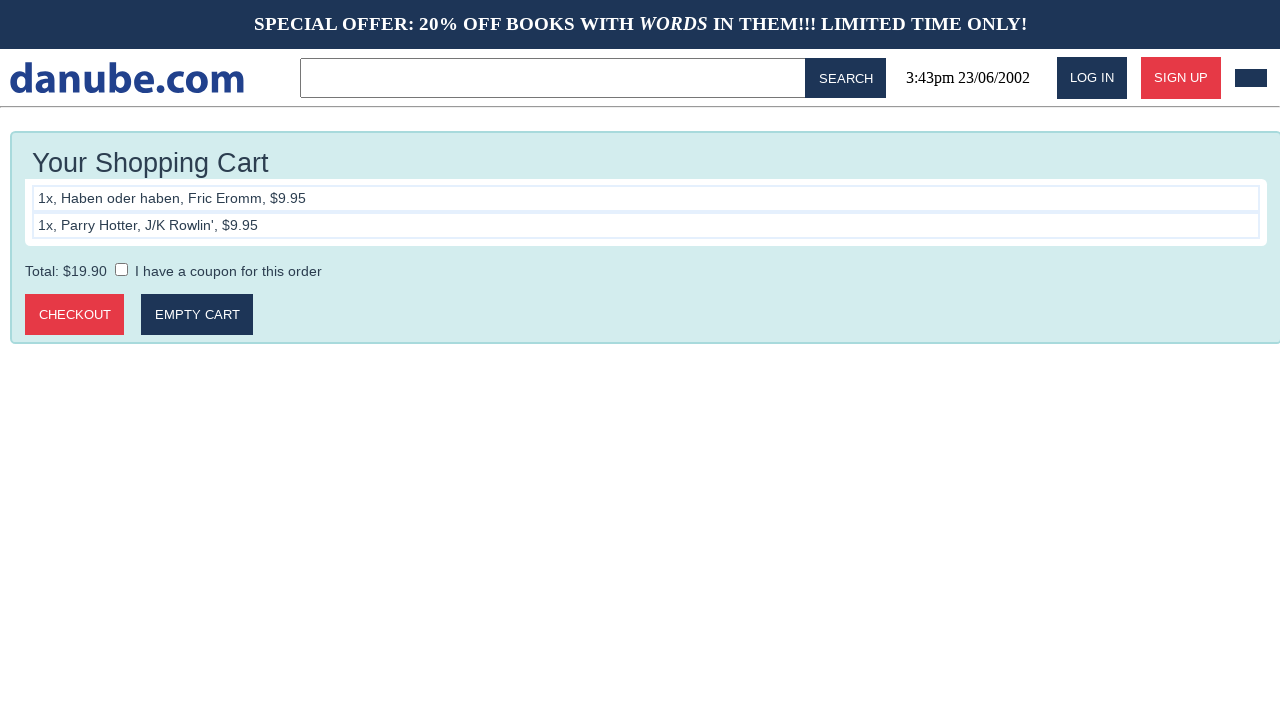

Returned to home page after adding product 2 at (127, 78) on #logo
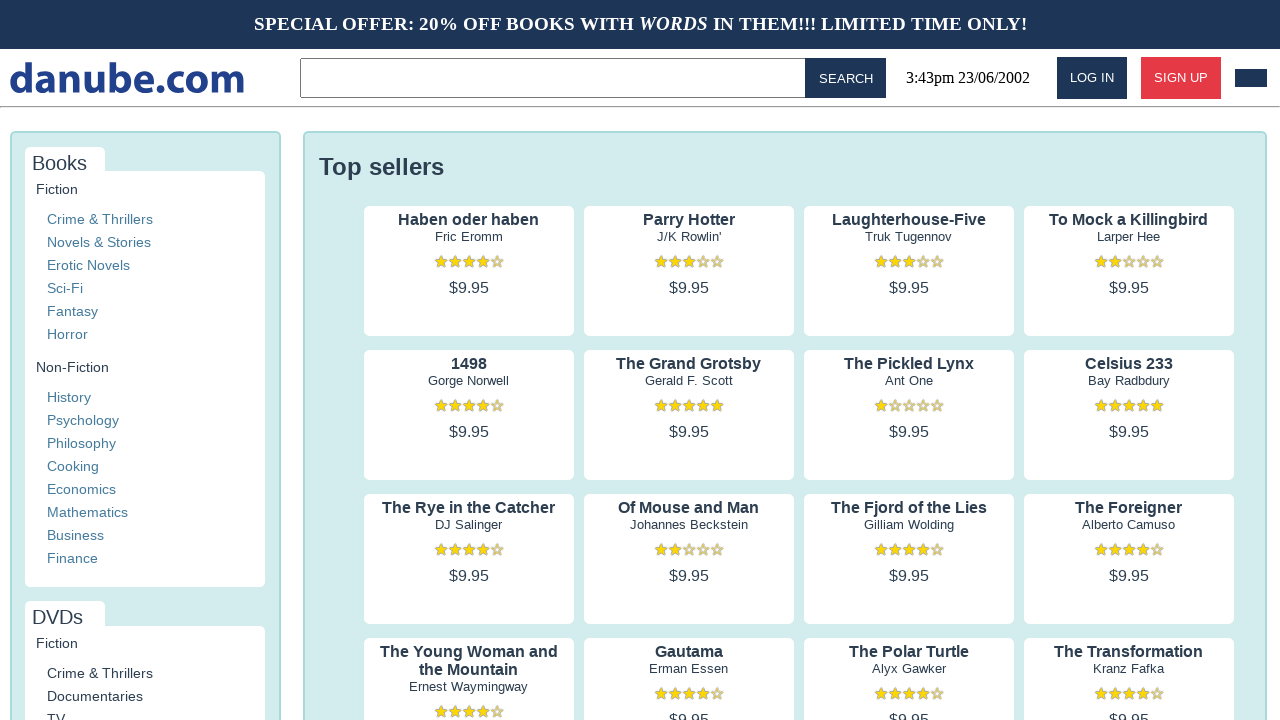

Clicked on product 3 preview to view details at (909, 237) on .preview:nth-child(3) > .preview-author
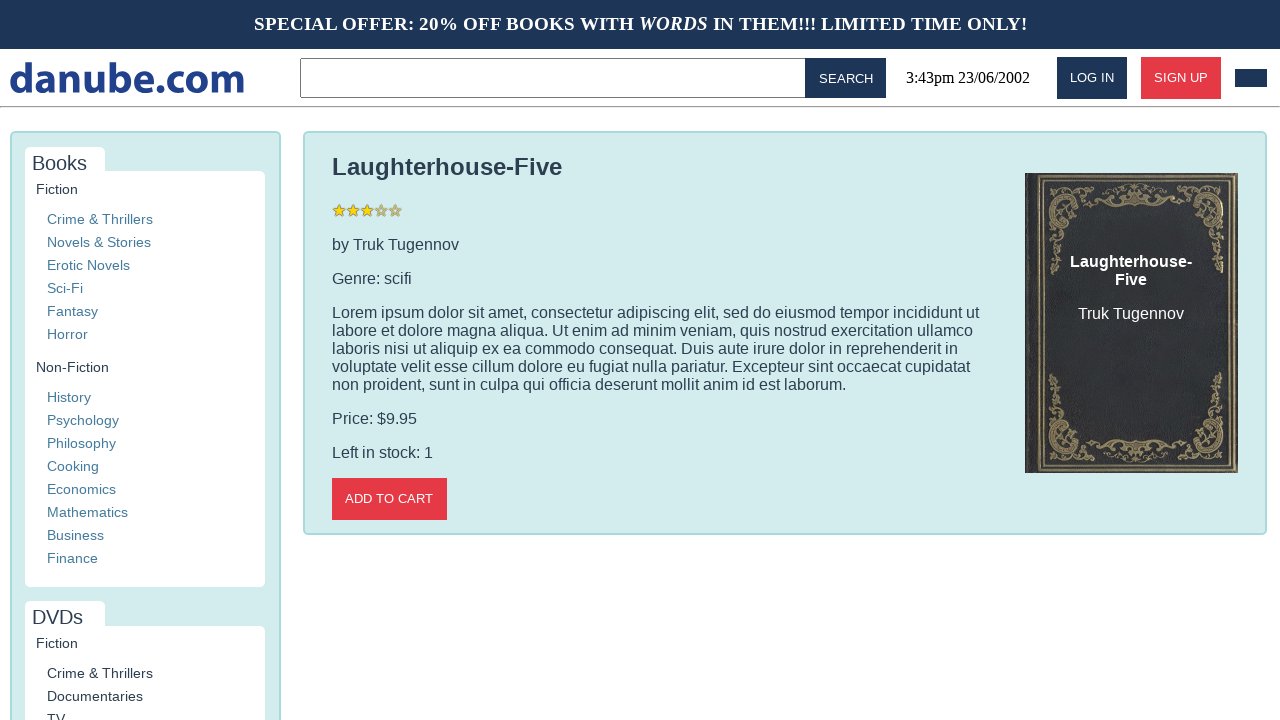

Added product 3 to cart at (389, 499) on .detail-wrapper > .call-to-action
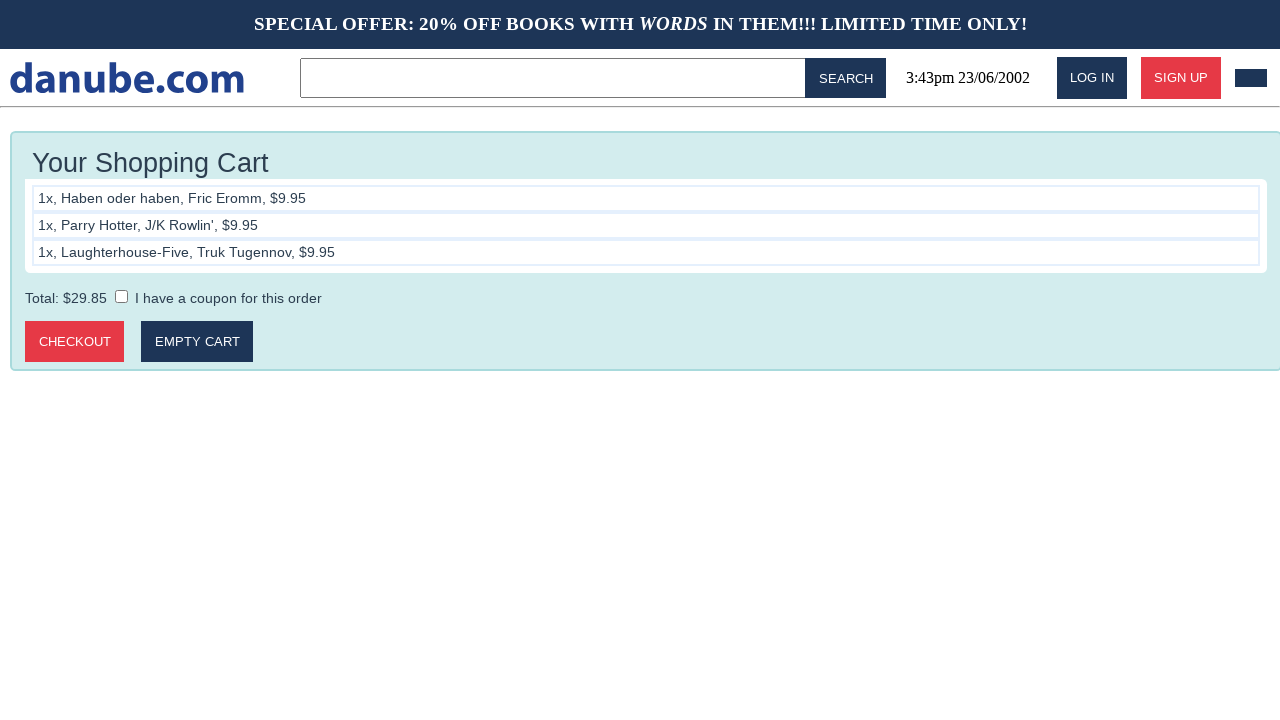

Returned to home page after adding product 3 at (127, 78) on #logo
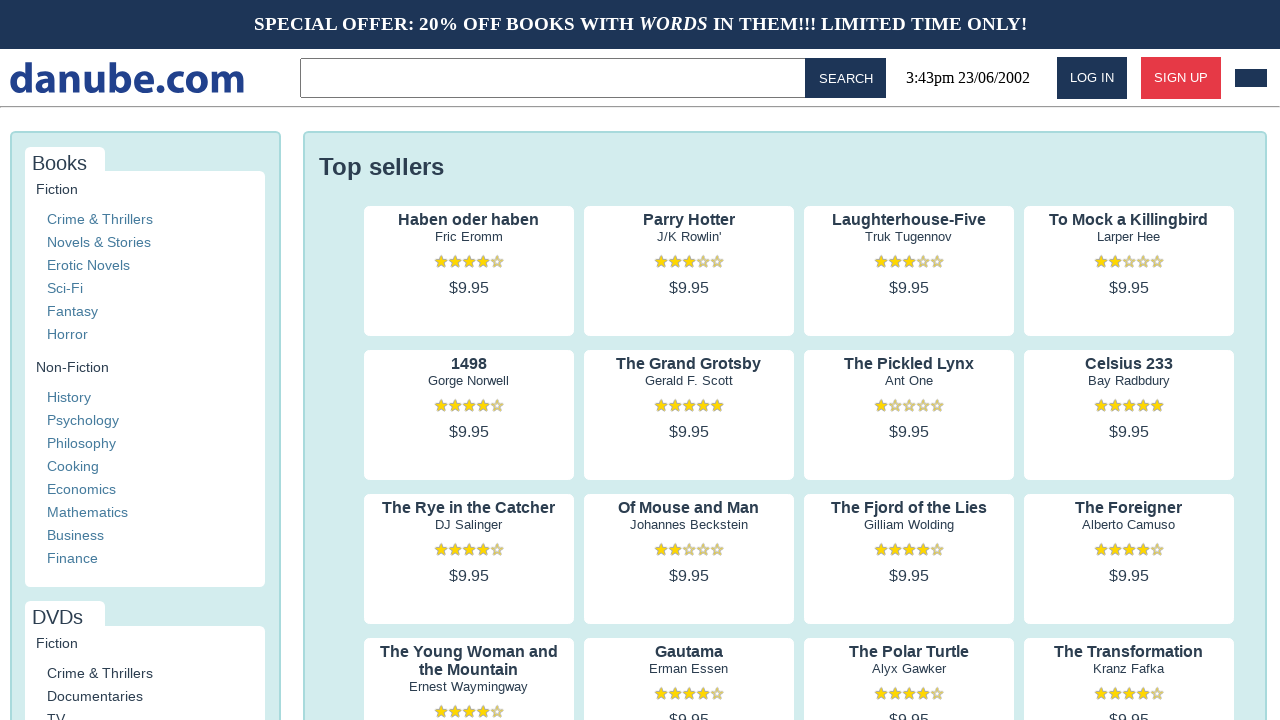

Opened shopping cart at (1251, 78) on #cart
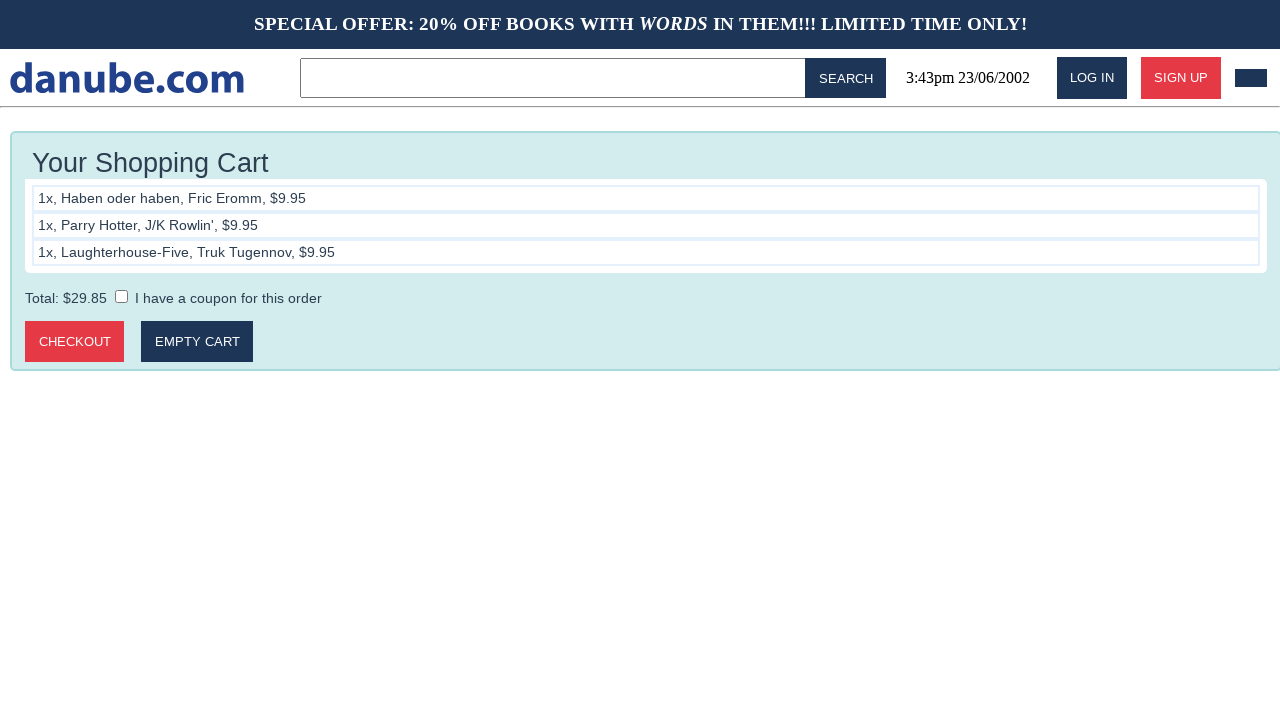

Total price element loaded in cart
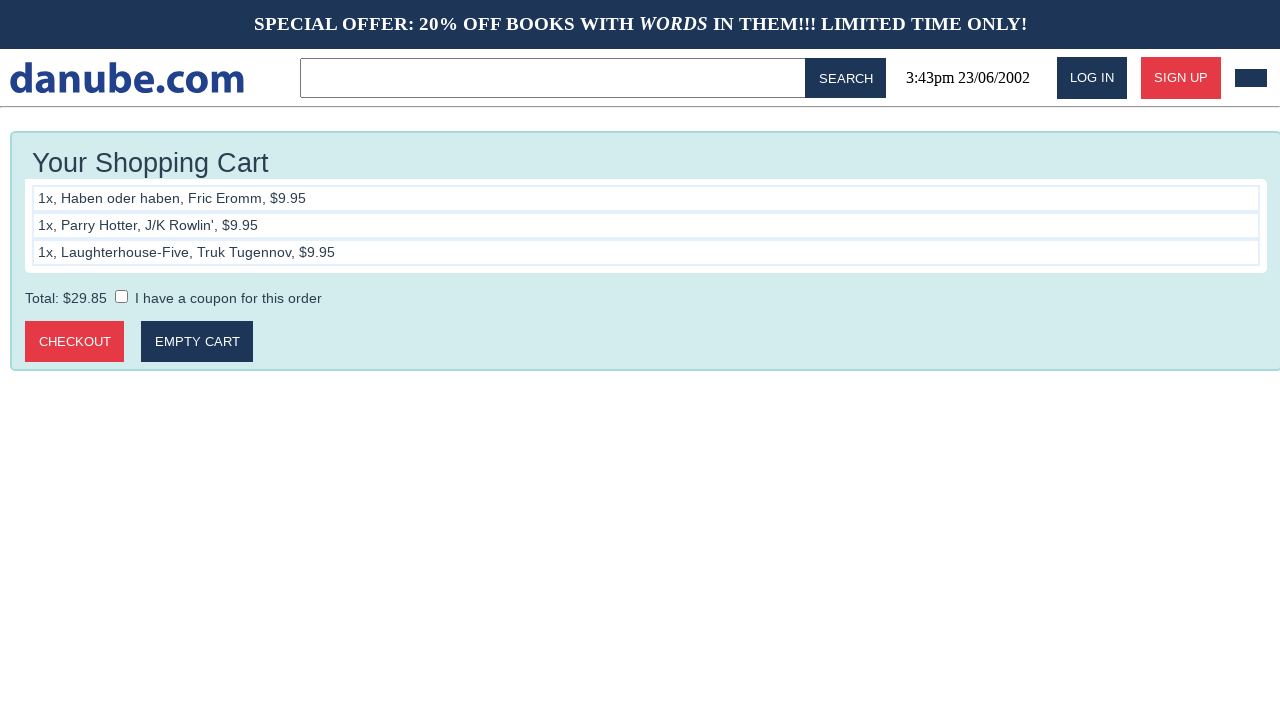

Retrieved original price: 29.85
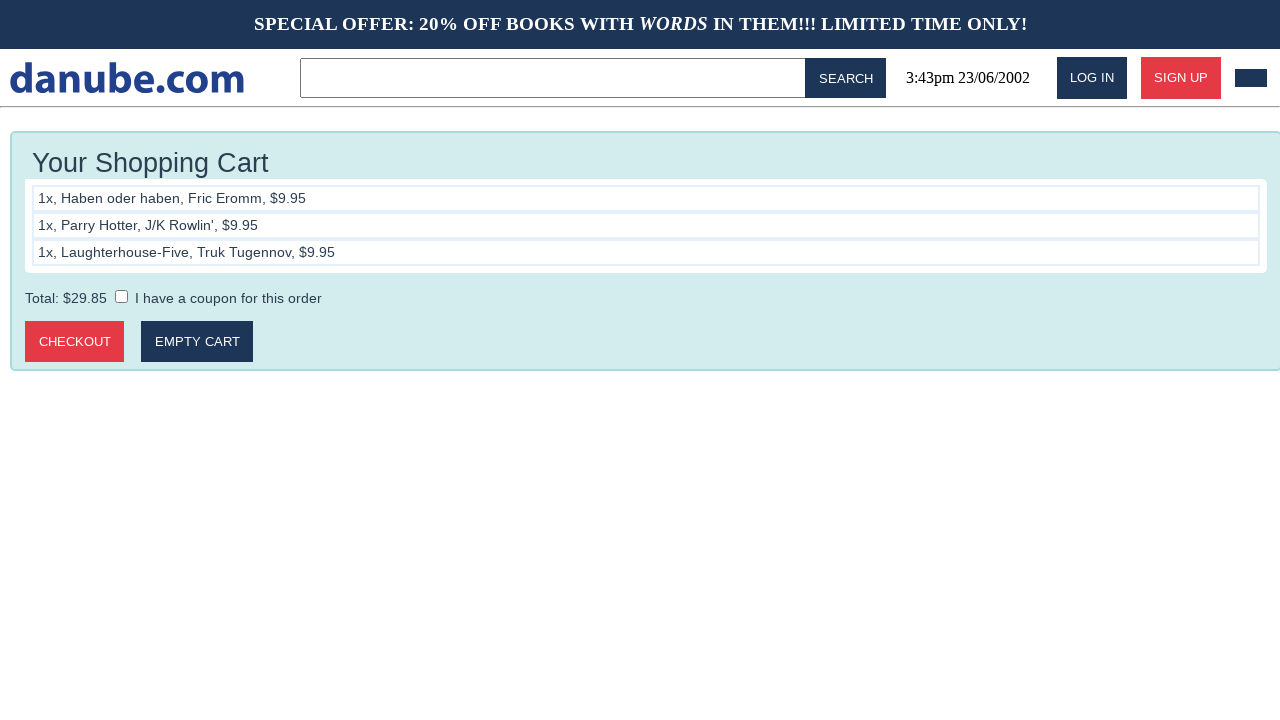

Clicked coupon label to expand input field at (229, 298) on .cart > label
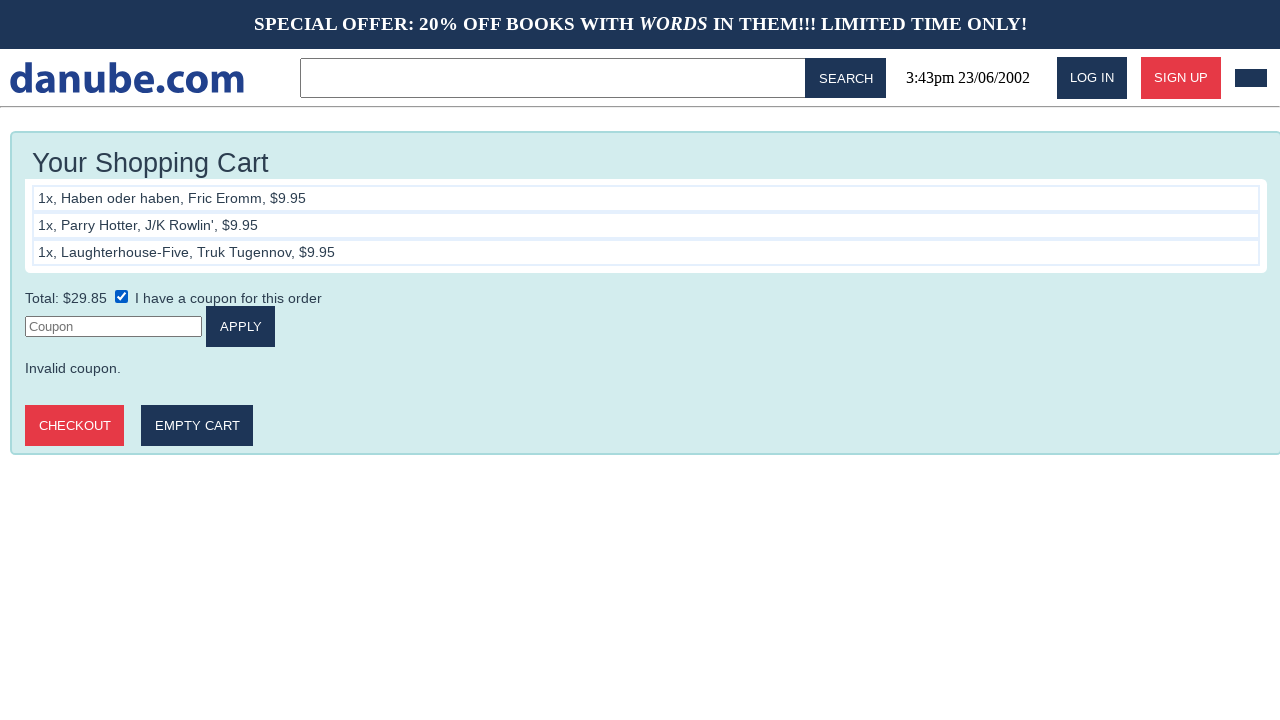

Clicked on coupon input field at (114, 326) on #coupon
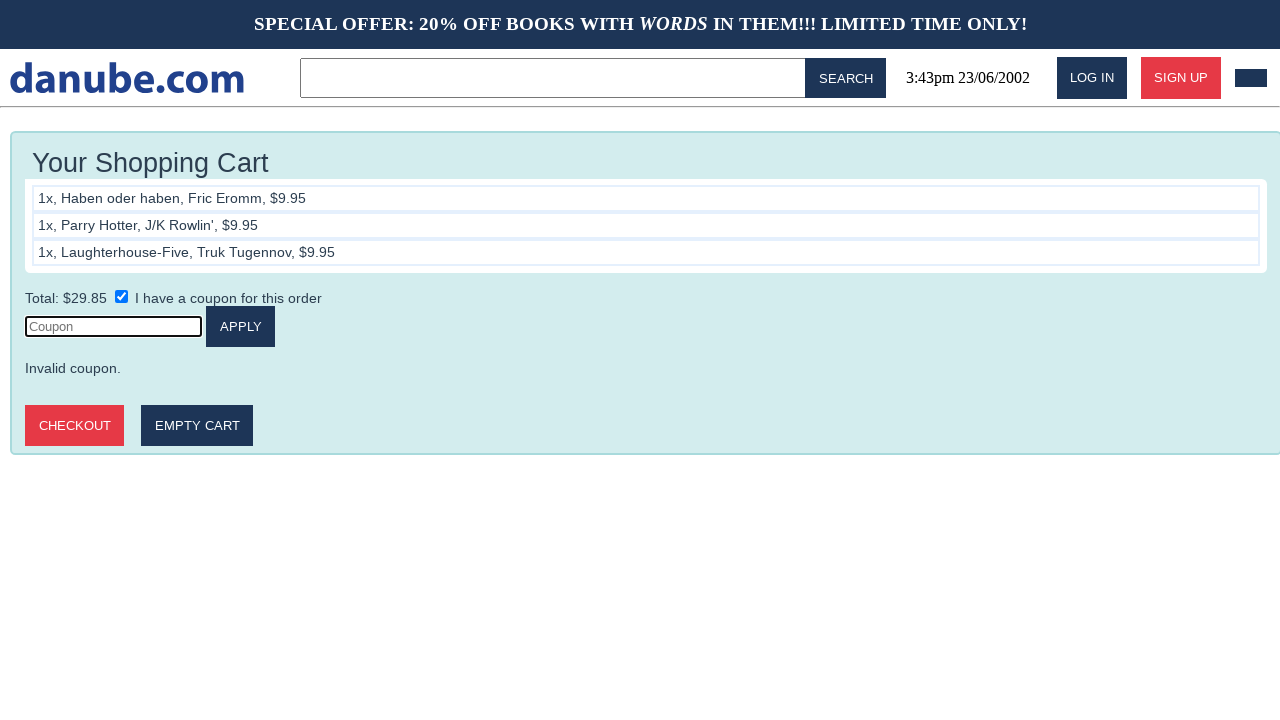

Entered coupon code 'COUPON2020' on #coupon
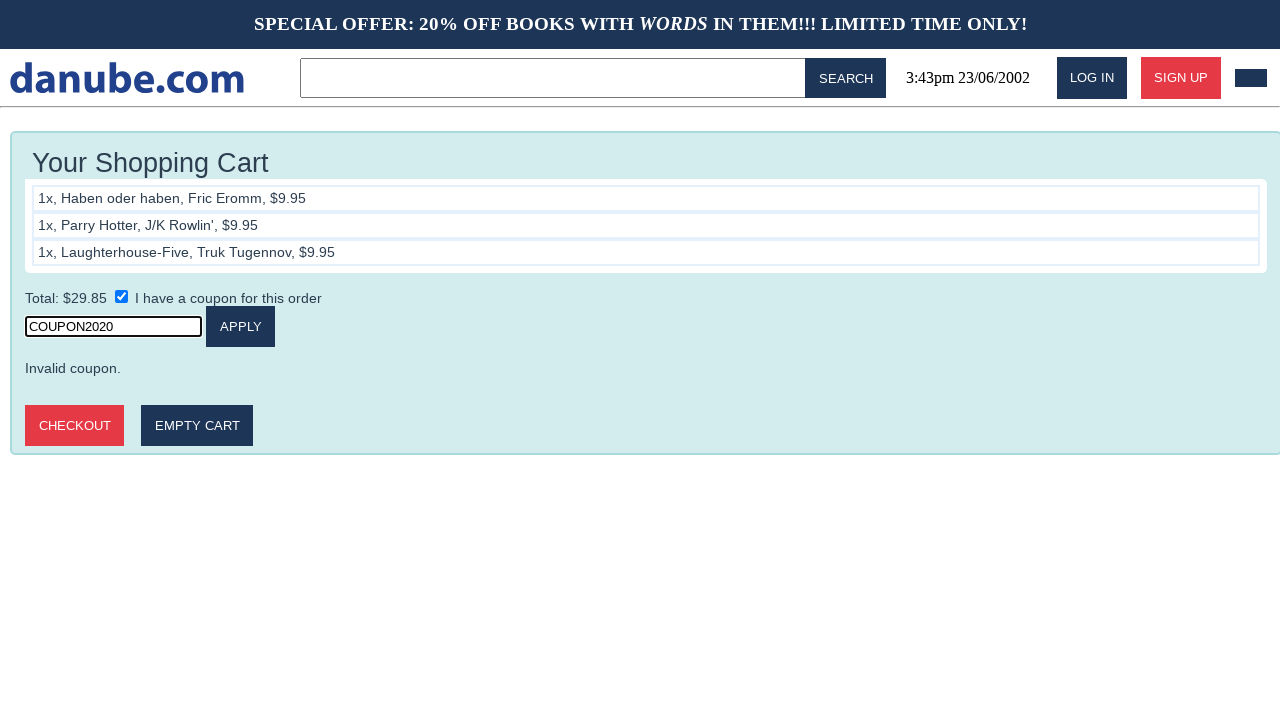

Clicked apply coupon button at (241, 326) on .cart > div > button
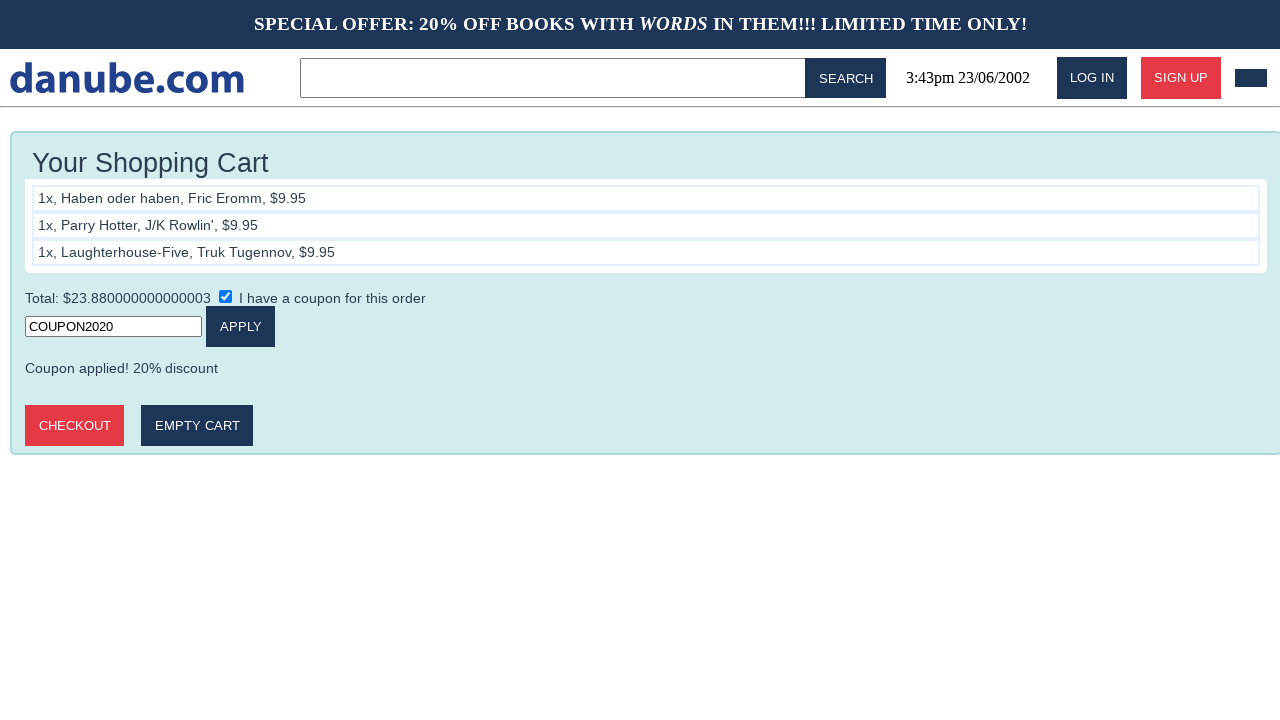

Price updated after applying coupon code
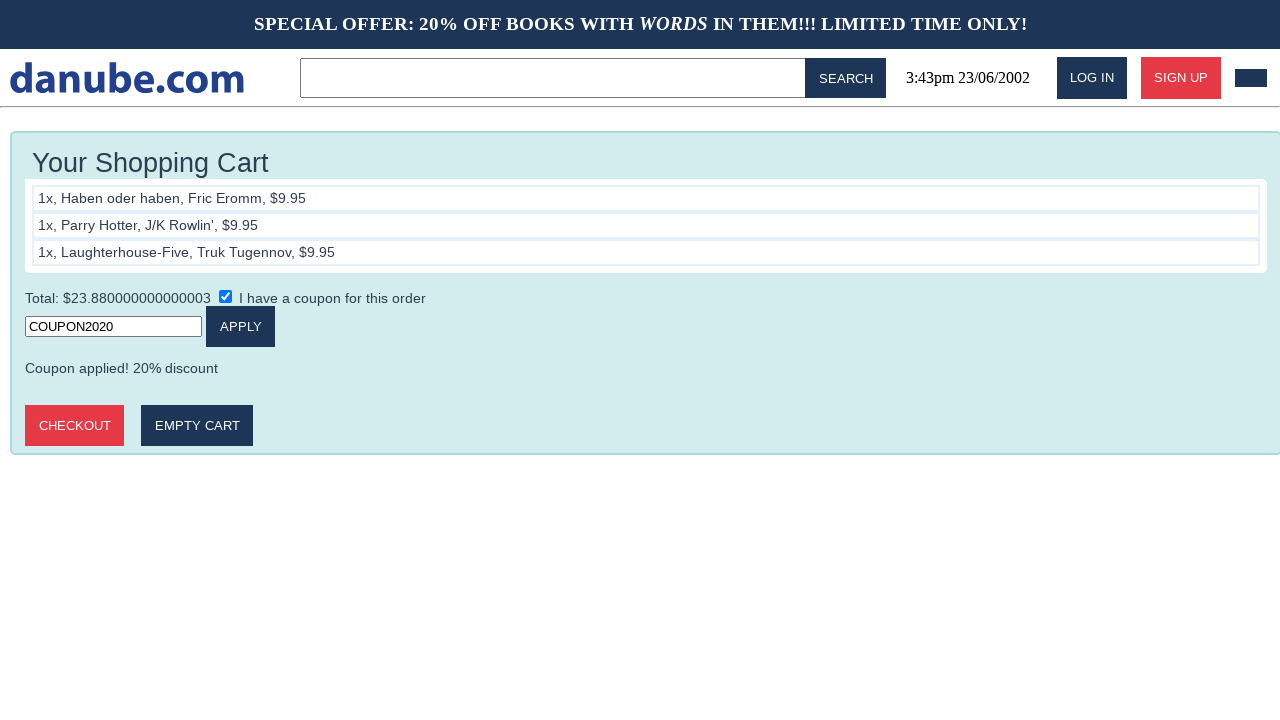

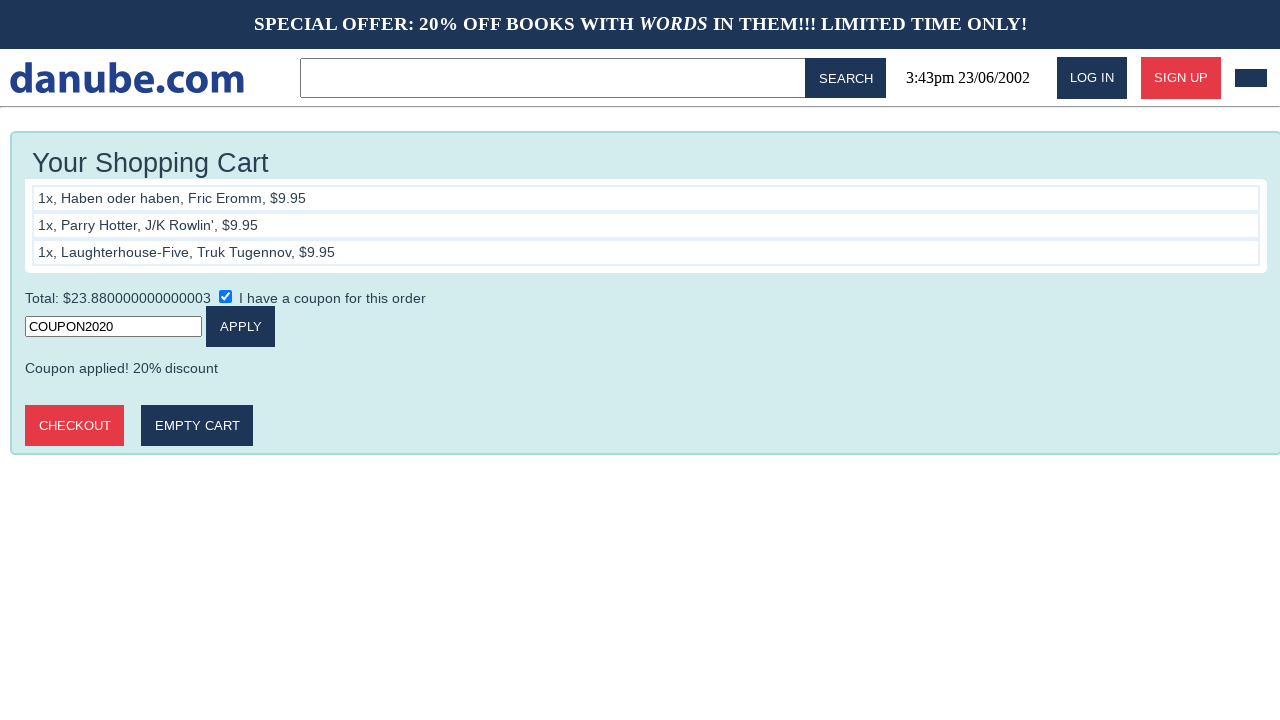